Tests navigation to the Category C page and verifies the page title

Starting URL: http://www.99-bottles-of-beer.net/

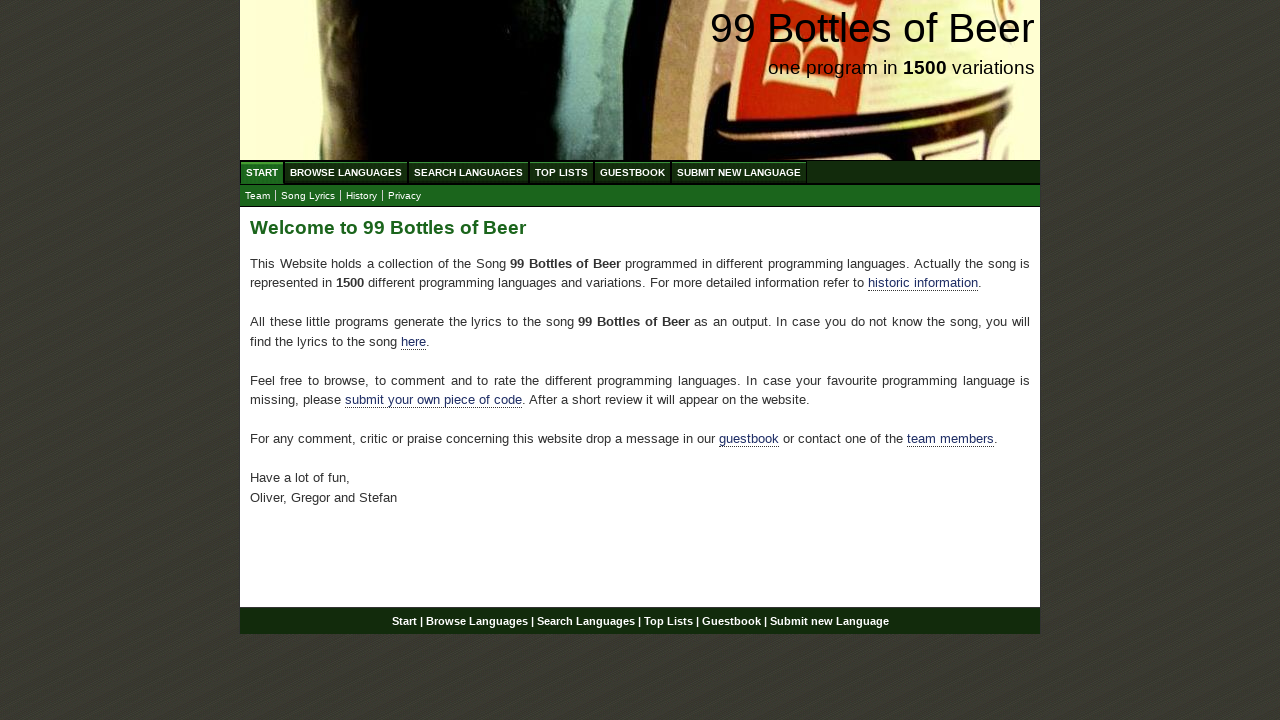

Clicked Browse Languages menu at (346, 172) on a[href='/abc.html']
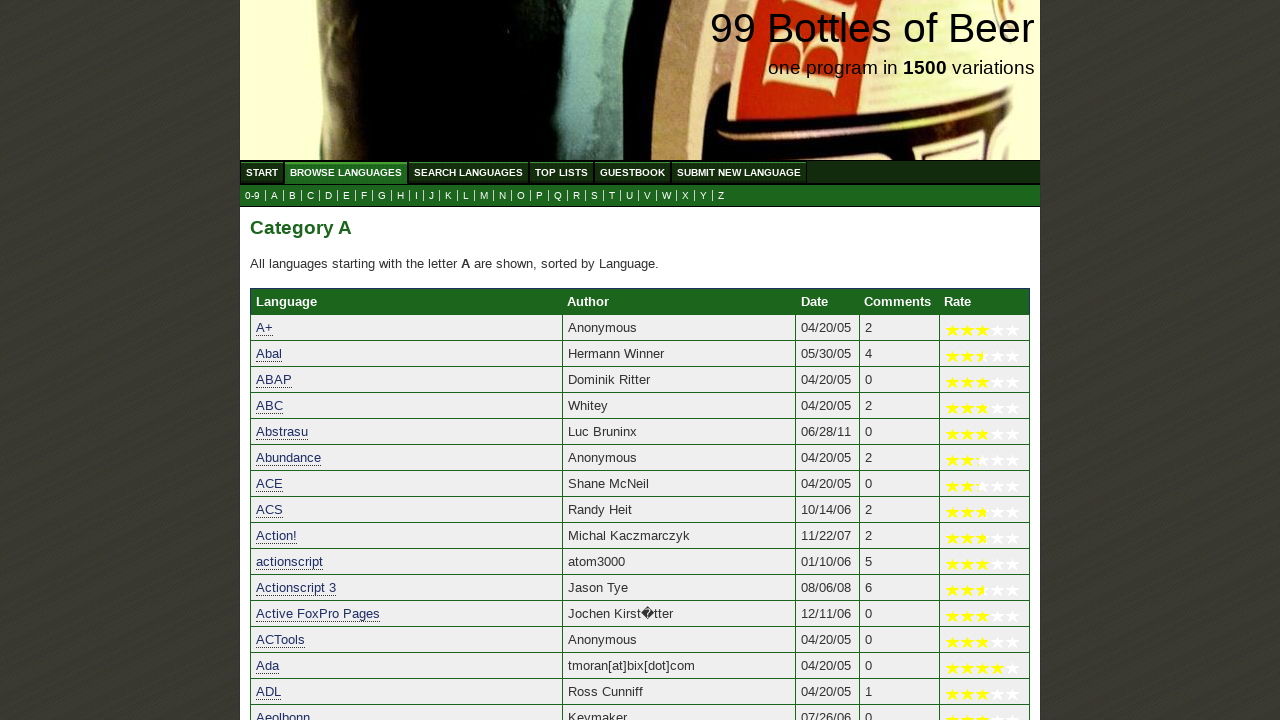

Clicked Category C submenu at (310, 196) on a[href='c.html']
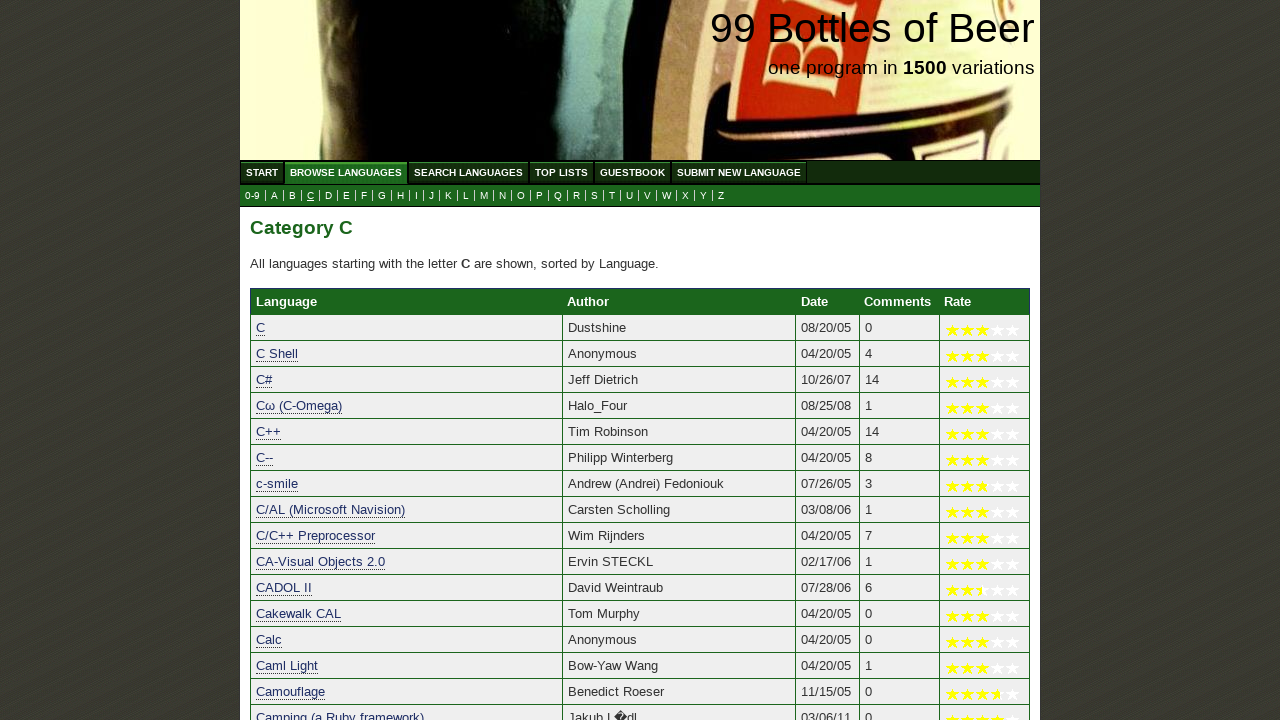

Located page heading element
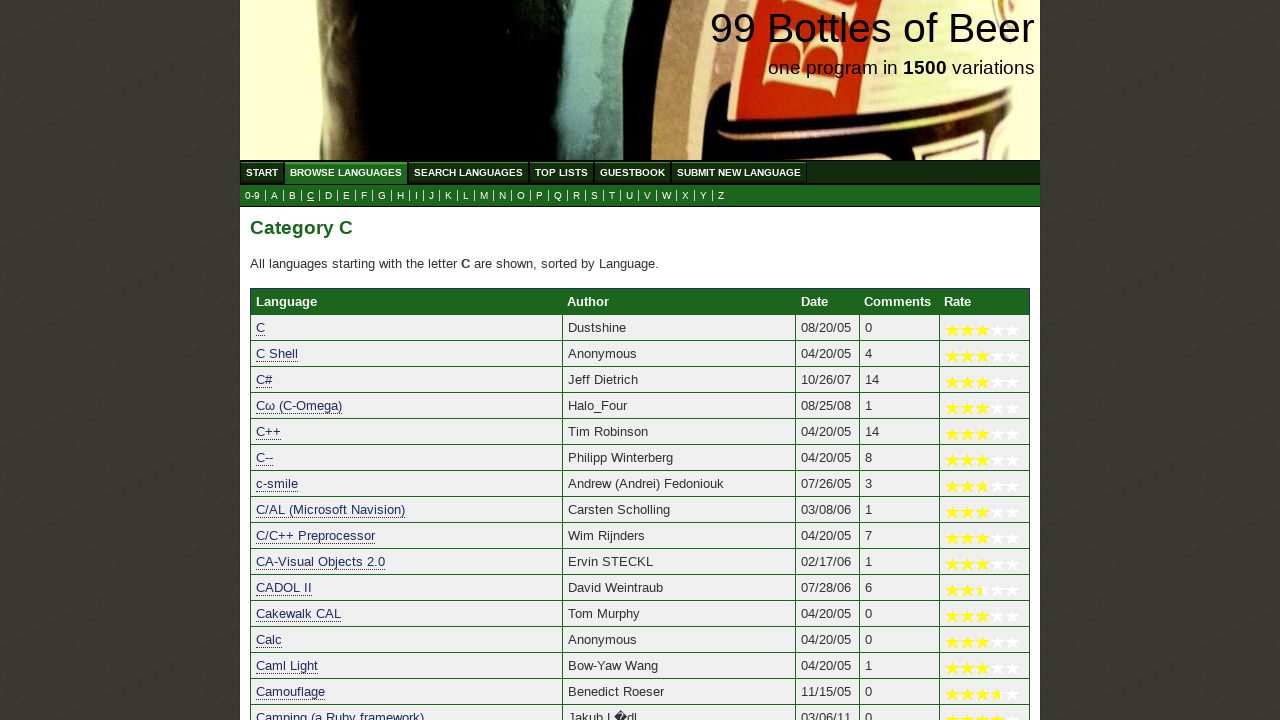

Verified page title is 'Category C'
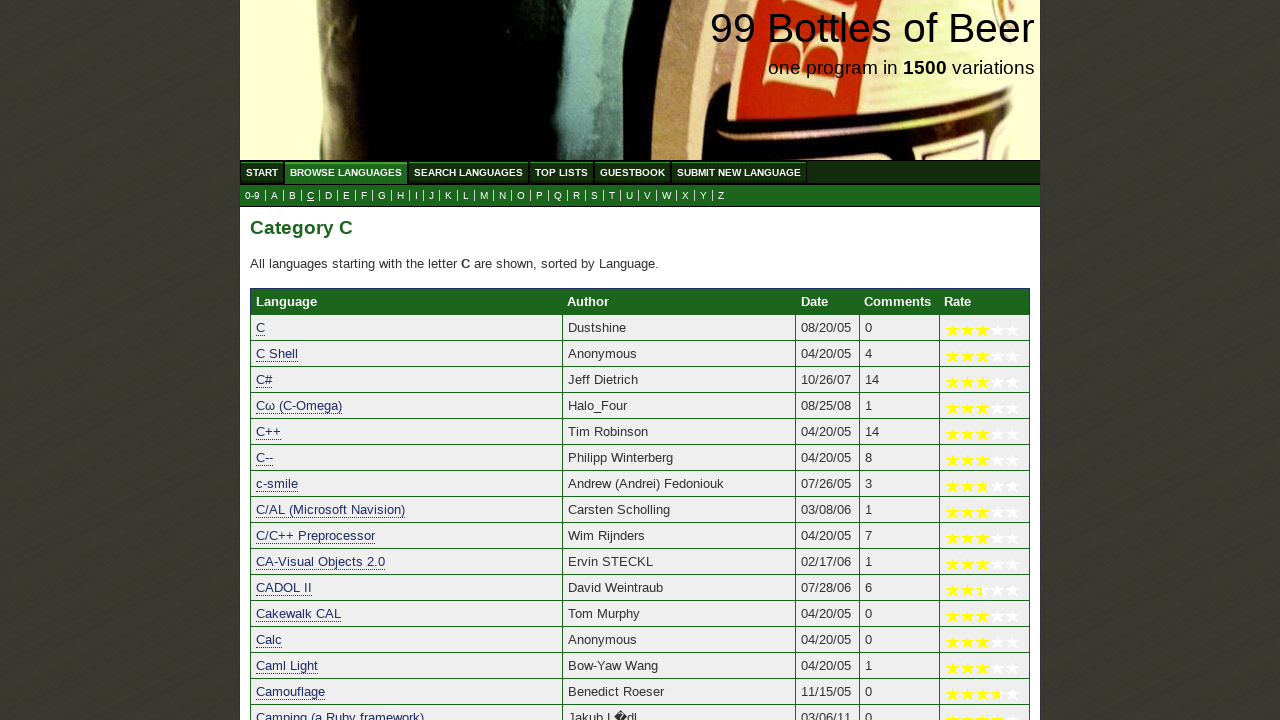

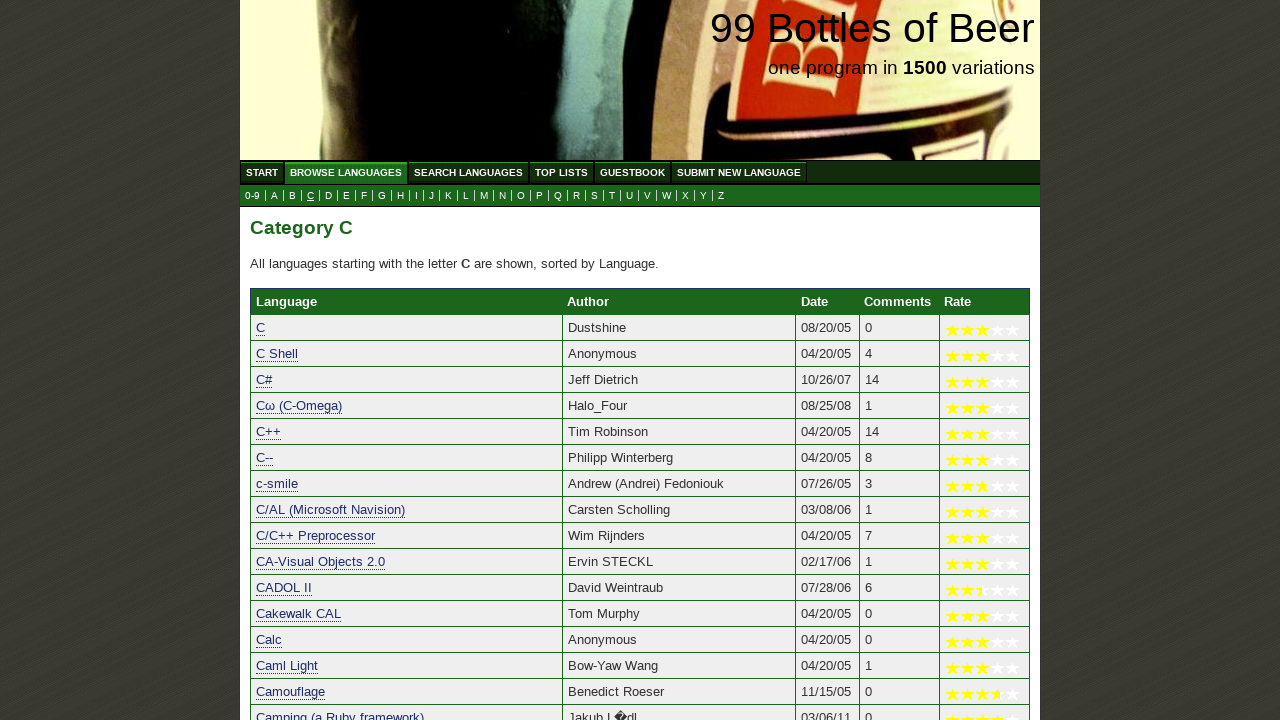